Tests filtering to display only active (incomplete) items by clicking the Active link

Starting URL: https://demo.playwright.dev/todomvc

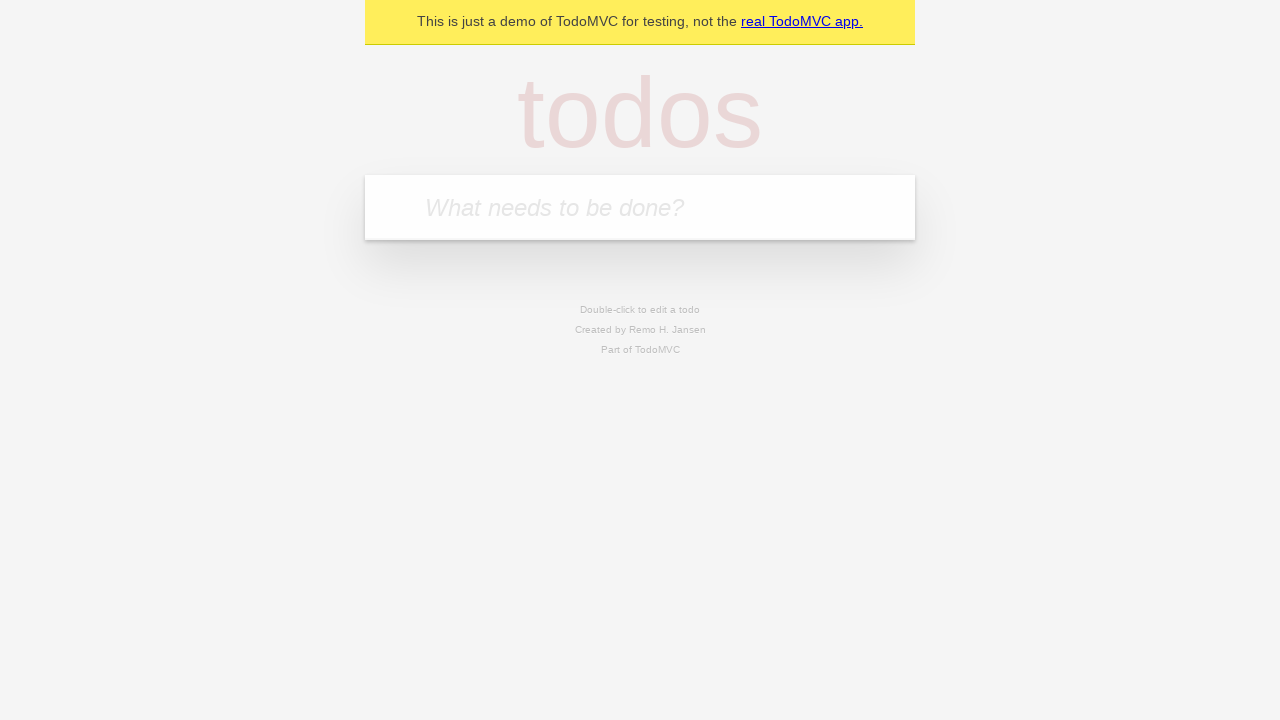

Filled todo input with 'buy some cheese' on internal:attr=[placeholder="What needs to be done?"i]
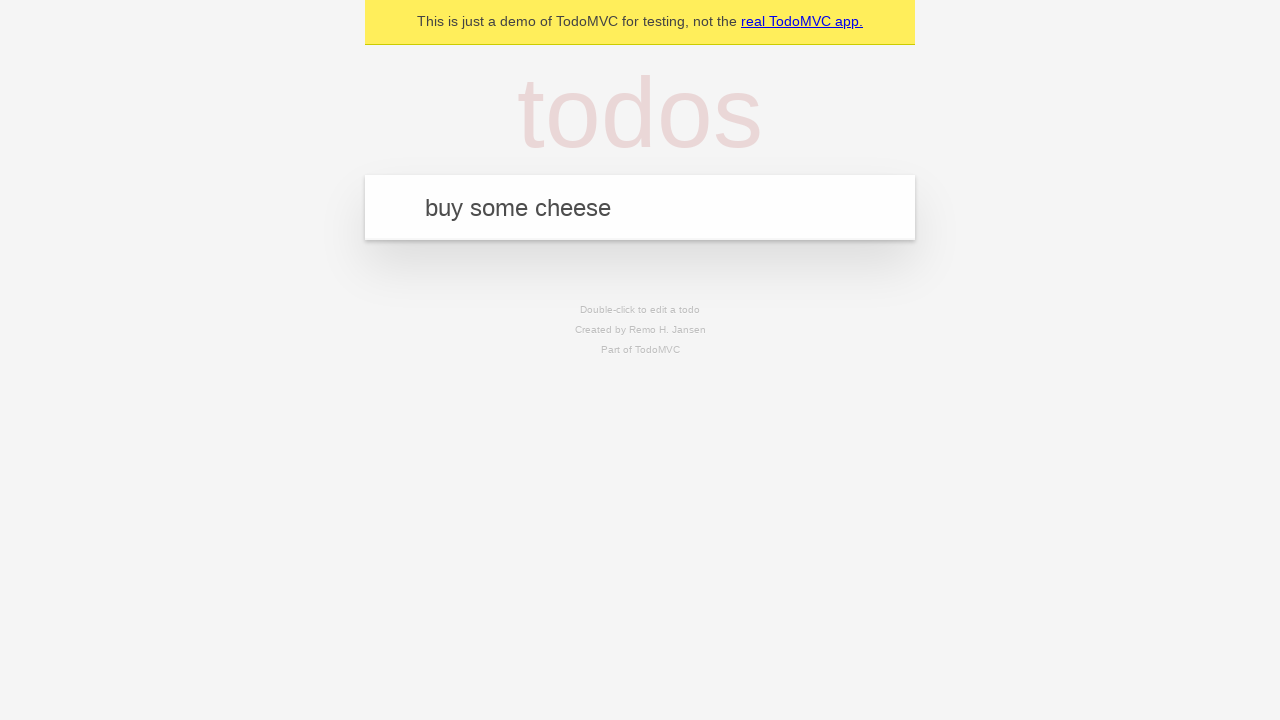

Pressed Enter to create first todo on internal:attr=[placeholder="What needs to be done?"i]
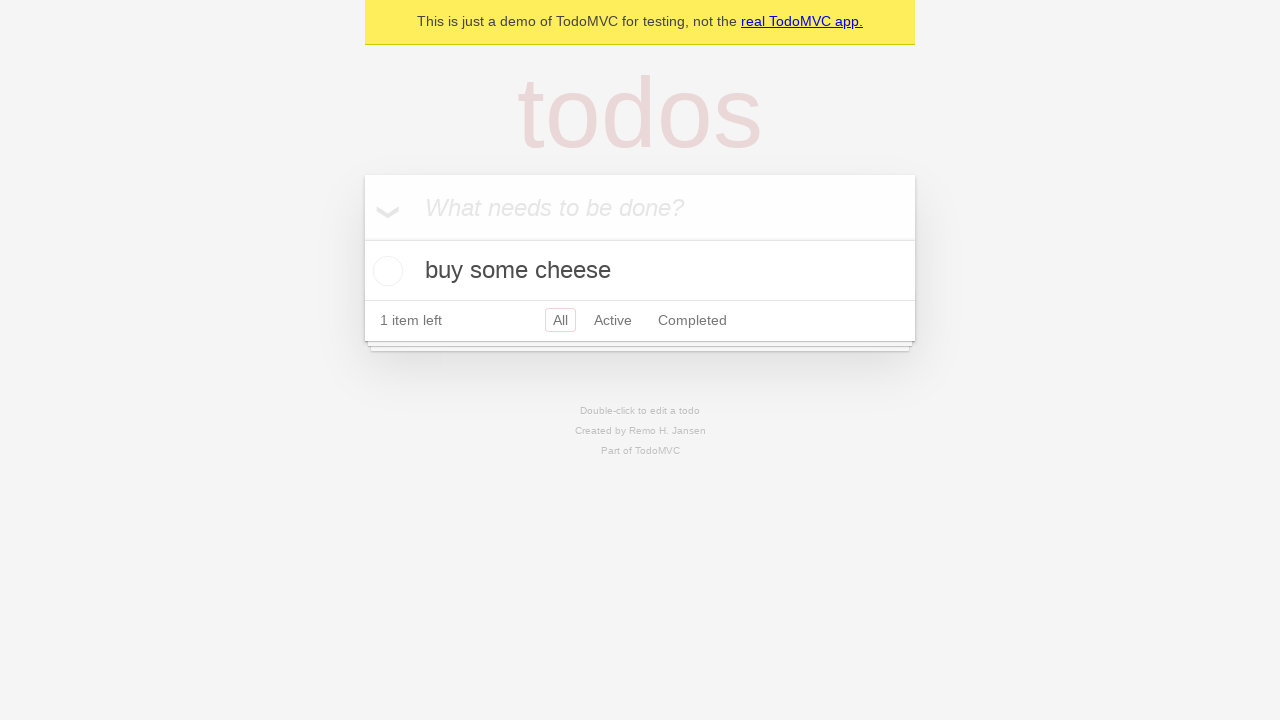

Filled todo input with 'feed the cat' on internal:attr=[placeholder="What needs to be done?"i]
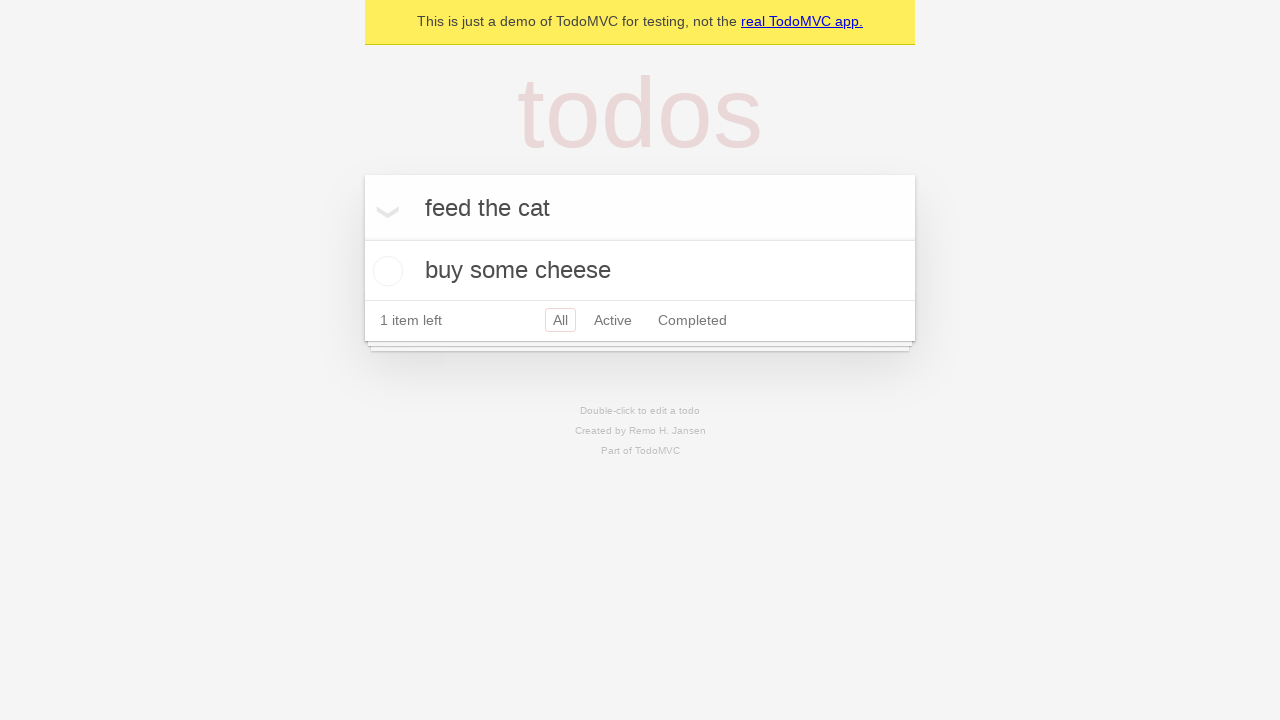

Pressed Enter to create second todo on internal:attr=[placeholder="What needs to be done?"i]
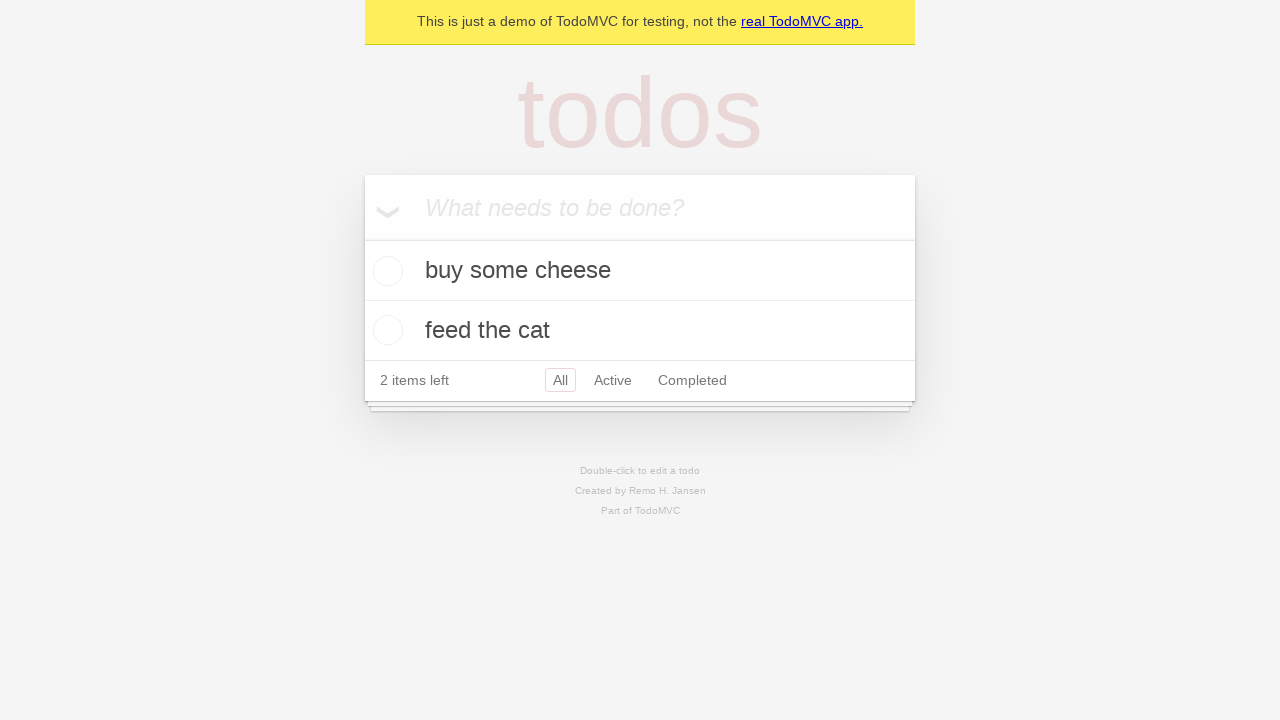

Filled todo input with 'book a doctors appointment' on internal:attr=[placeholder="What needs to be done?"i]
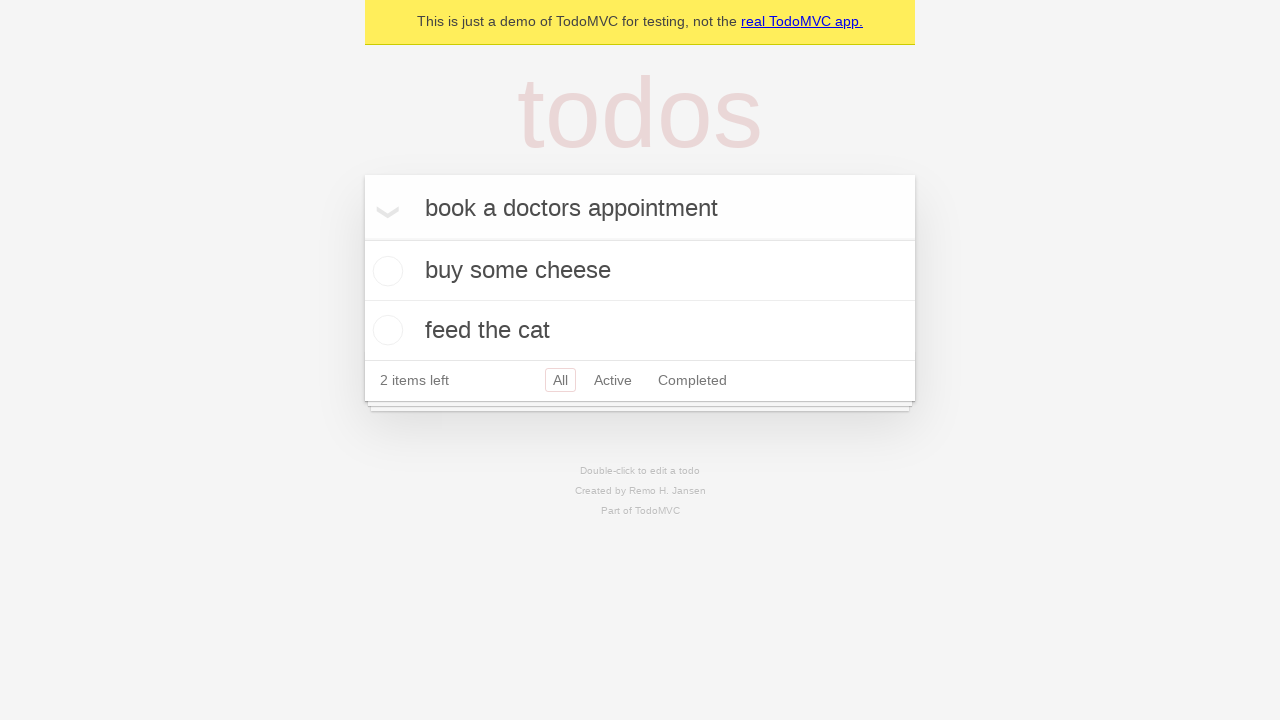

Pressed Enter to create third todo on internal:attr=[placeholder="What needs to be done?"i]
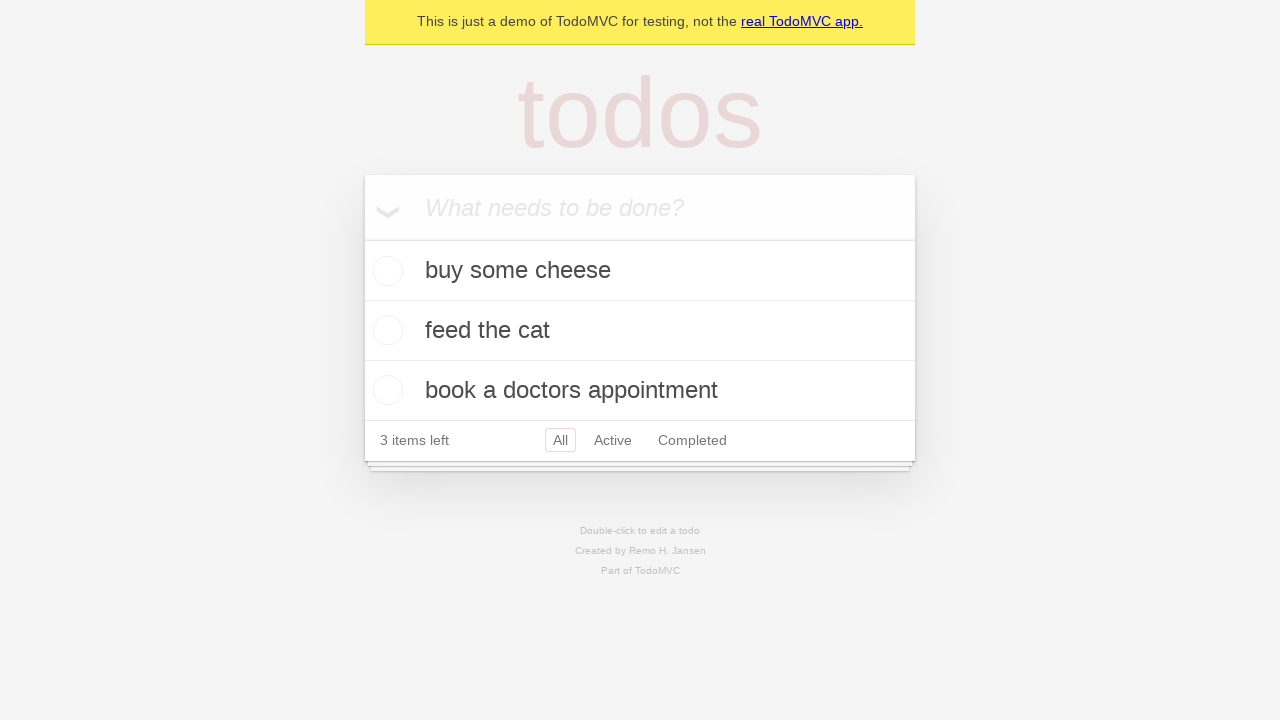

Checked the second todo item to mark it as completed at (385, 330) on internal:testid=[data-testid="todo-item"s] >> nth=1 >> internal:role=checkbox
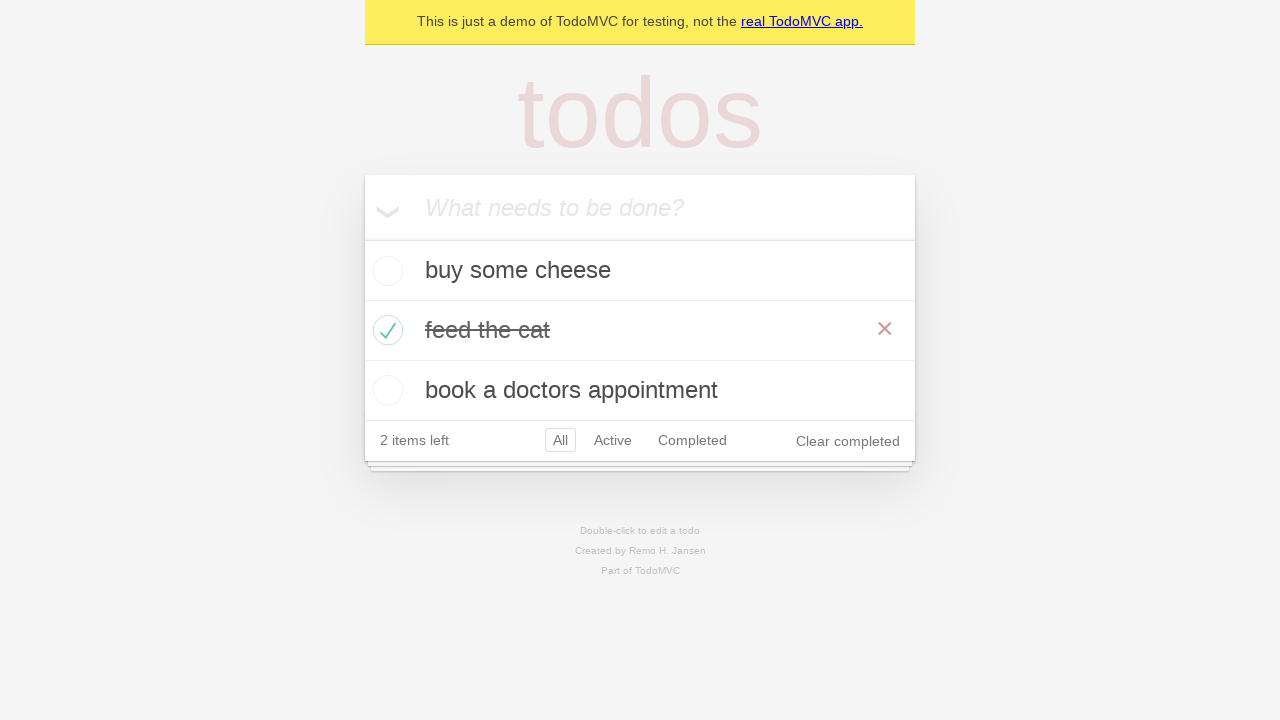

Clicked Active filter link to display only incomplete items at (613, 440) on internal:role=link[name="Active"i]
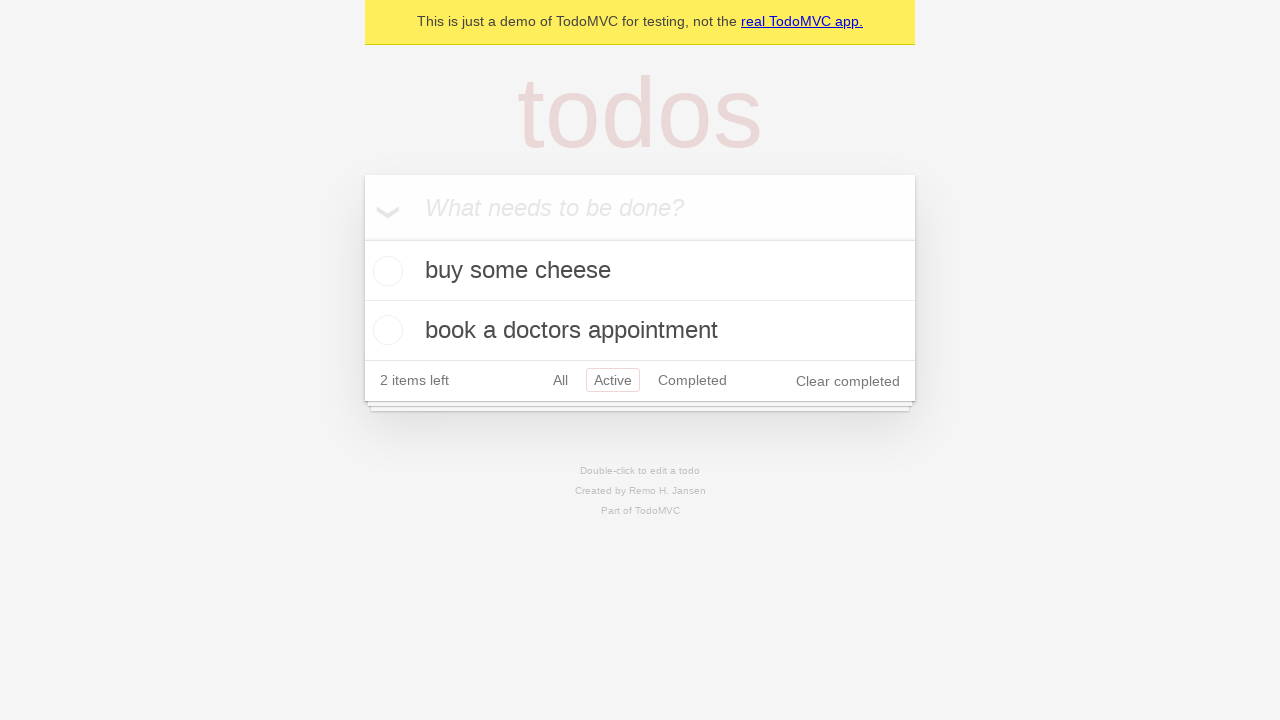

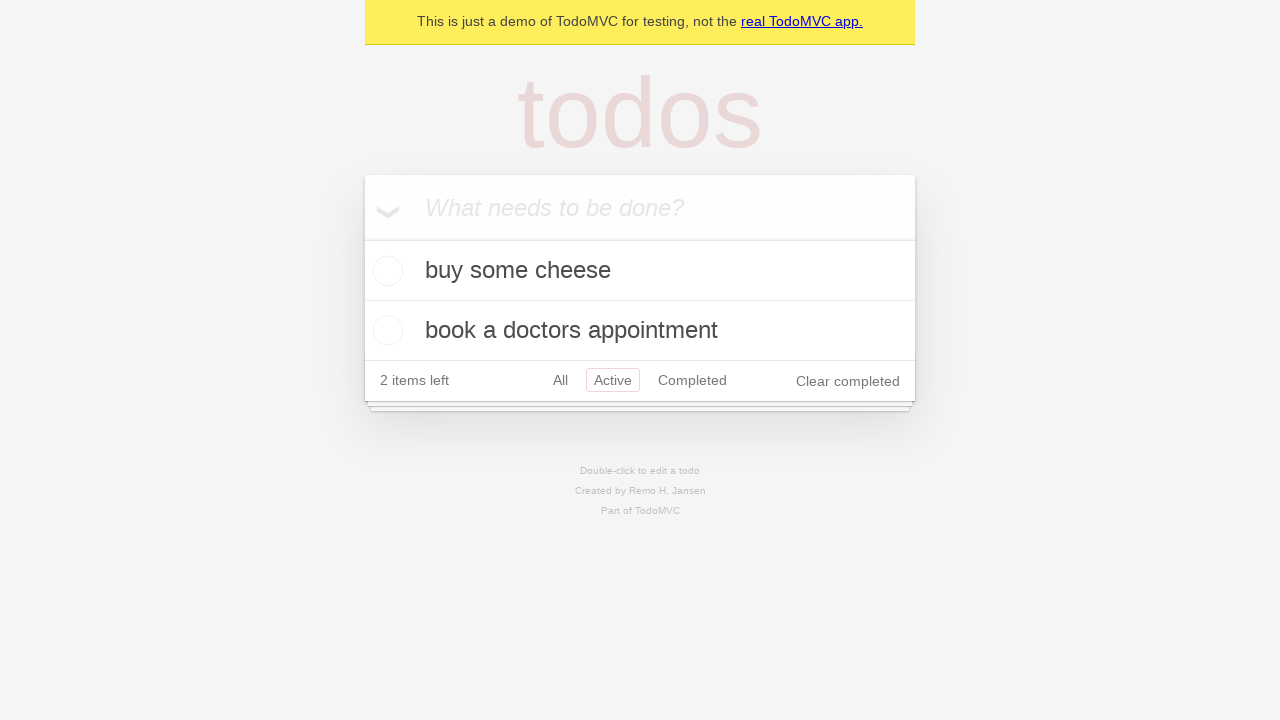